Tests working with multiple browser windows by clicking a link that opens a new window, then switching between windows and verifying page titles using index-based window handle access.

Starting URL: http://the-internet.herokuapp.com/windows

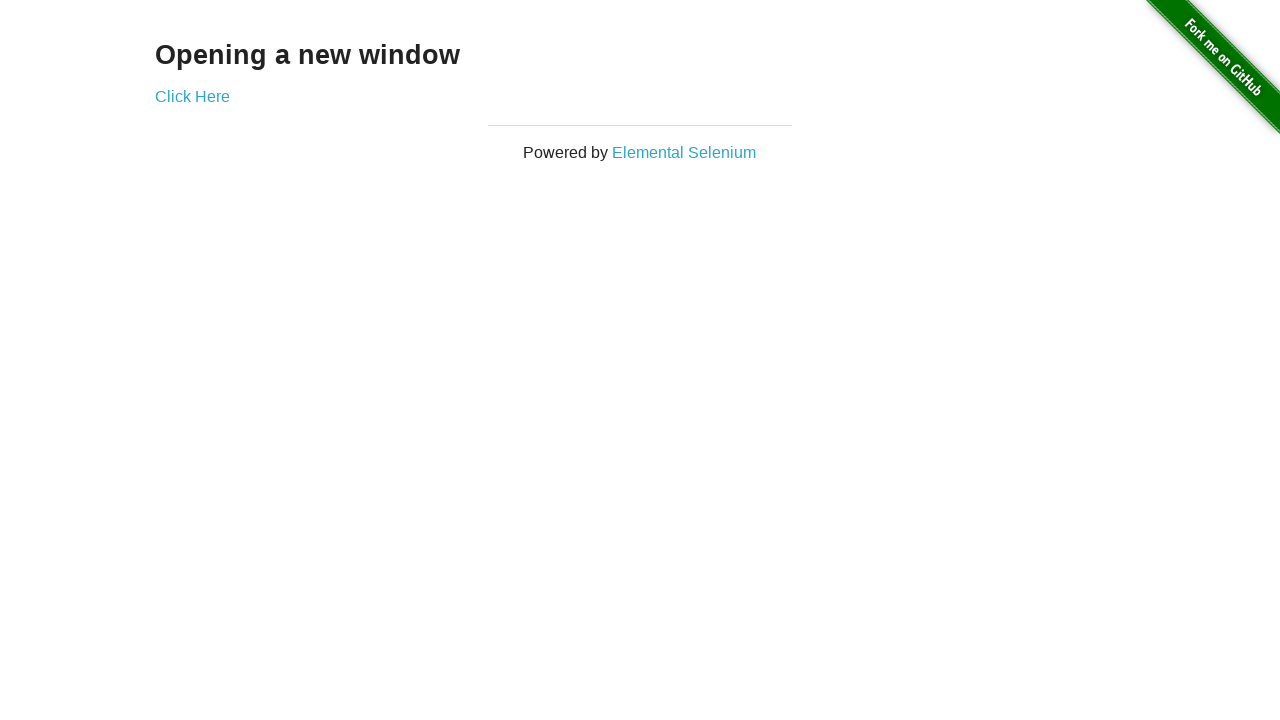

Clicked link to open new window at (192, 96) on .example a
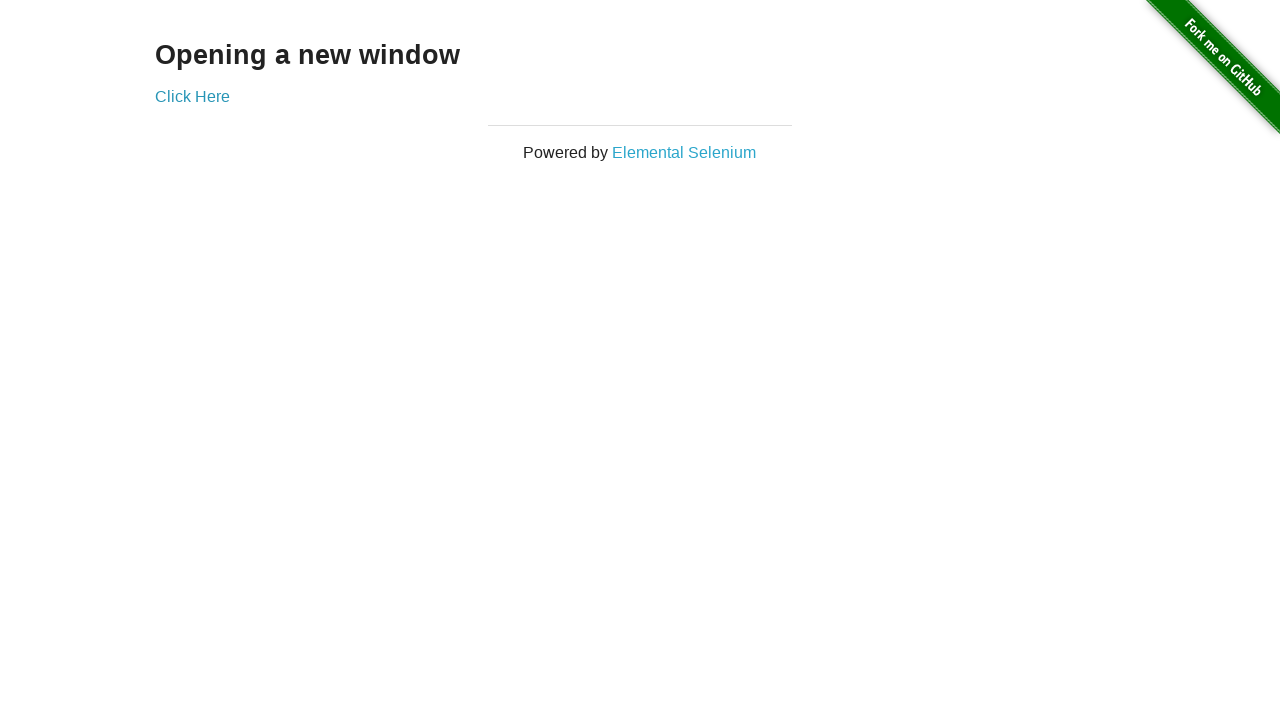

New window opened and captured
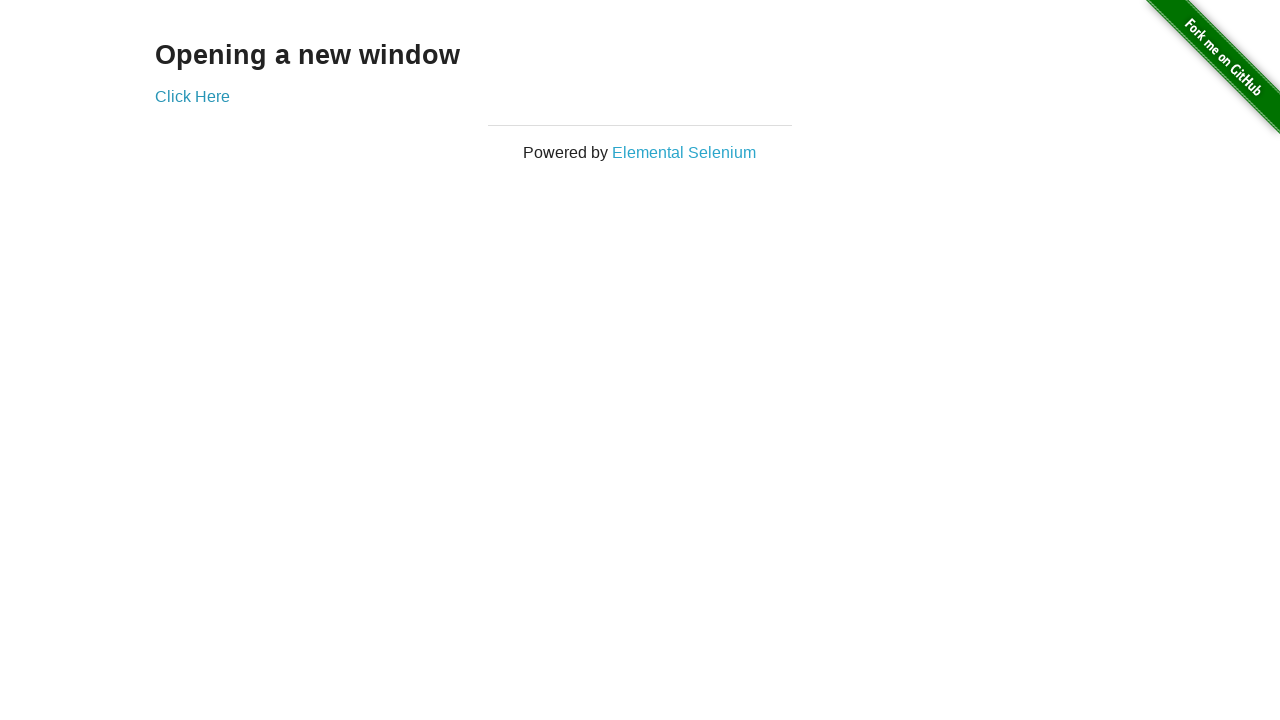

New page finished loading
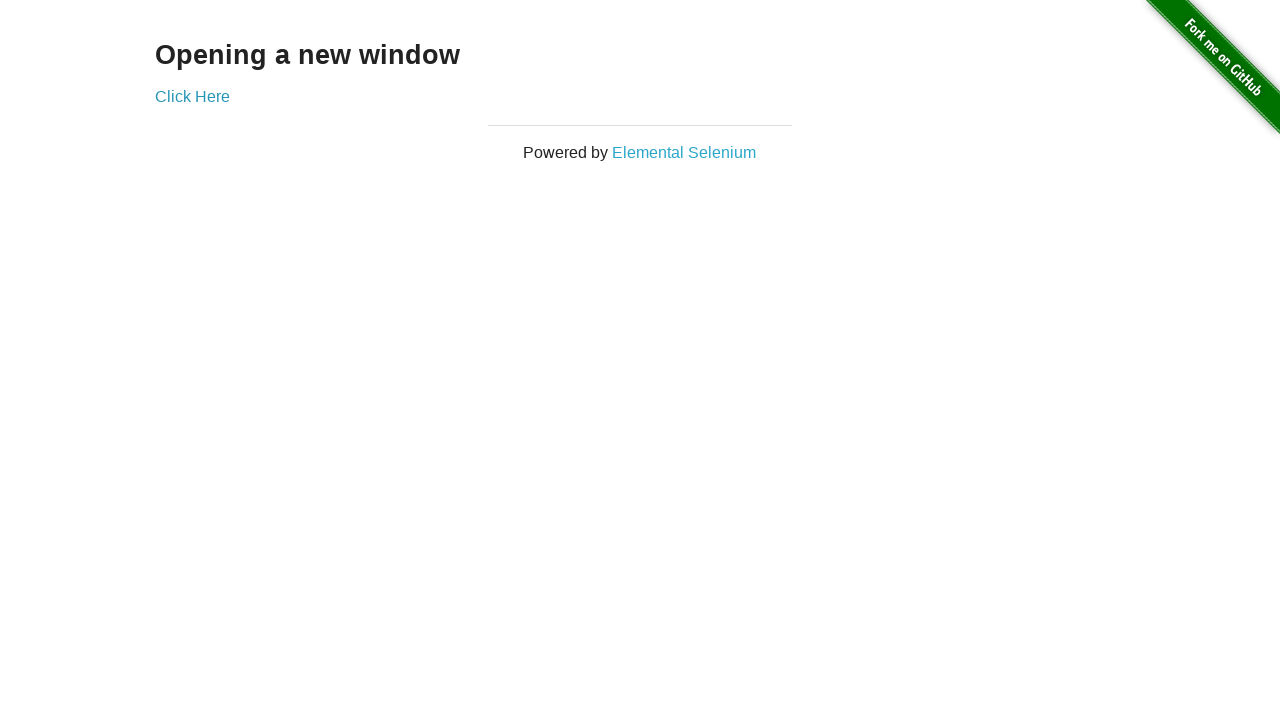

Retrieved all pages from context
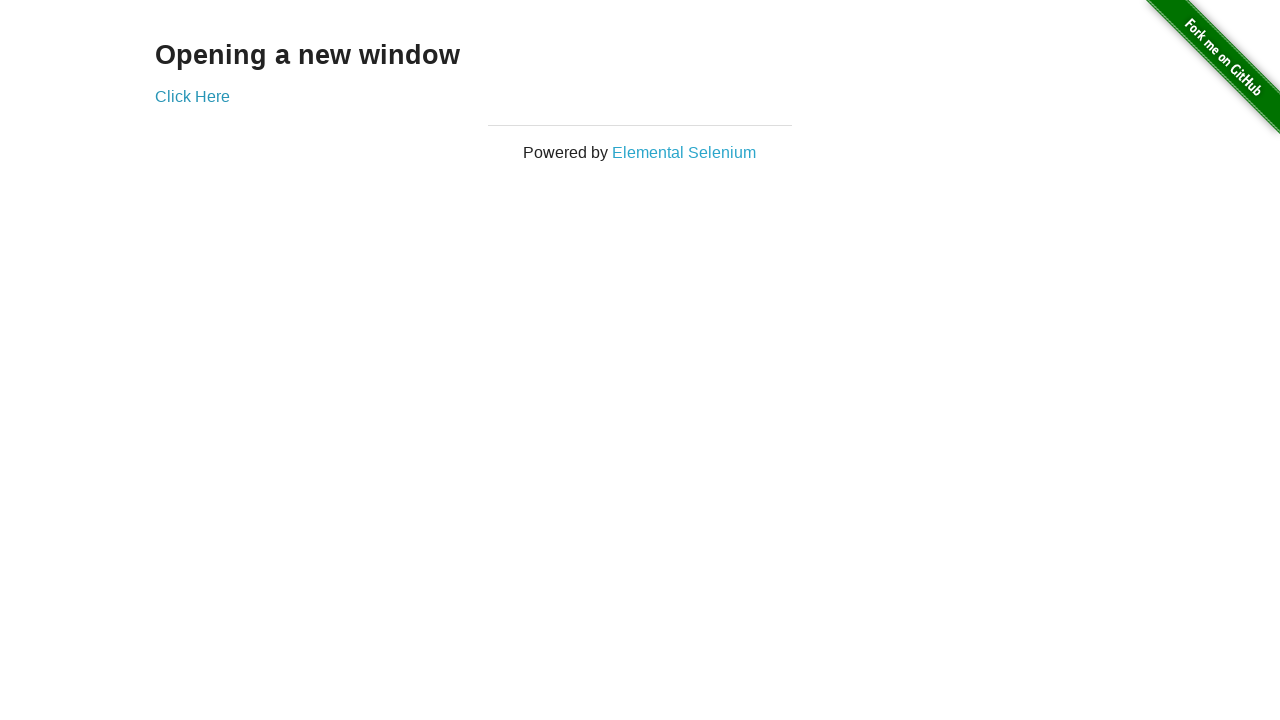

Verified original window title is 'The Internet' (not 'New Window')
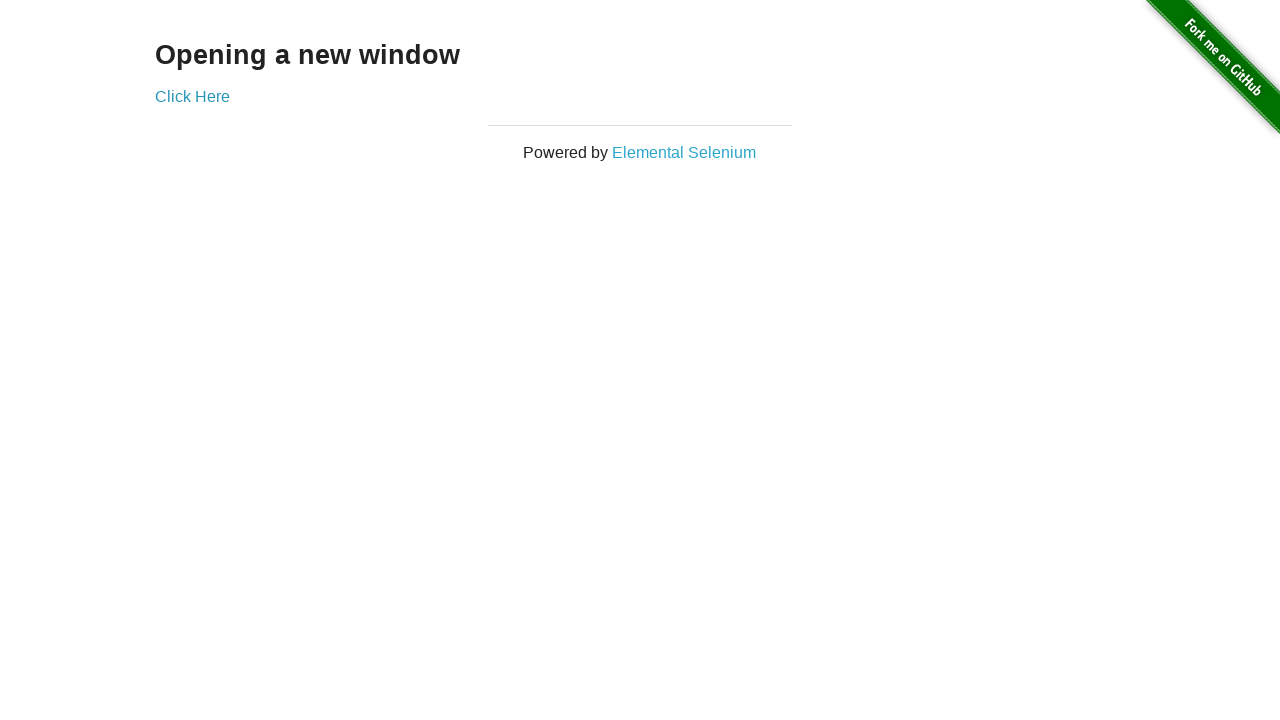

Verified new window title is 'New Window' (matches 'New Window')
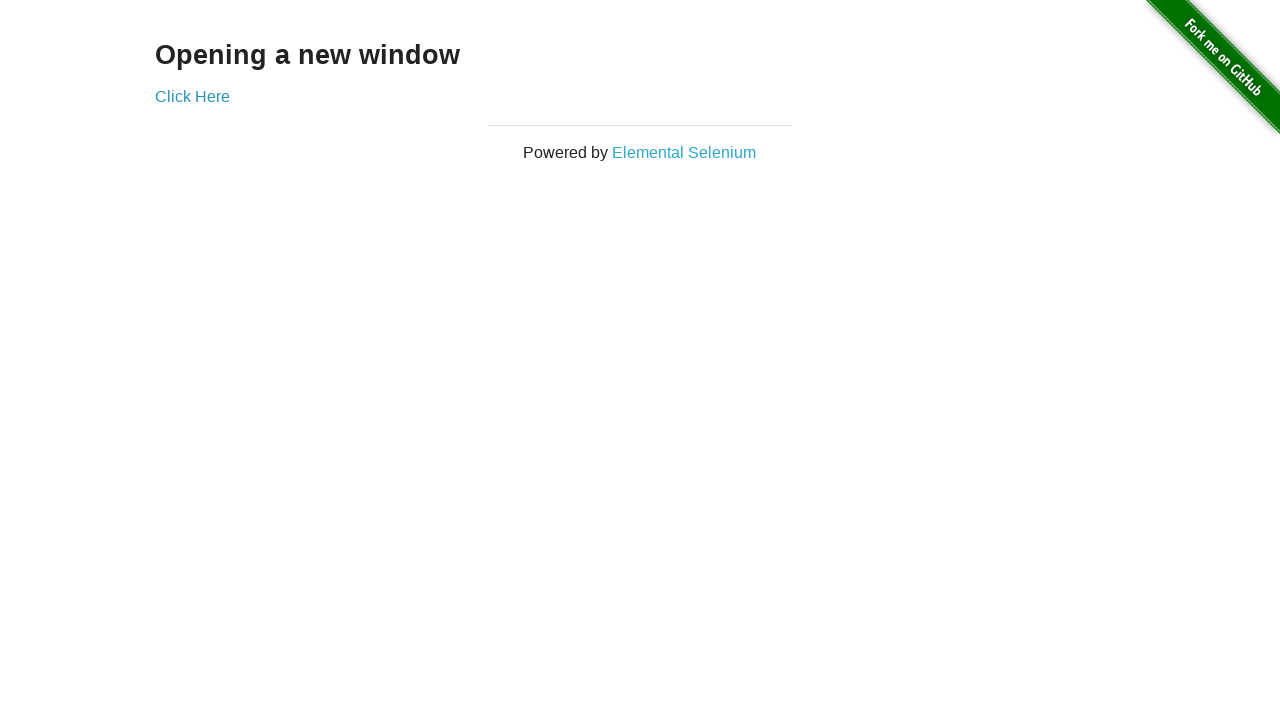

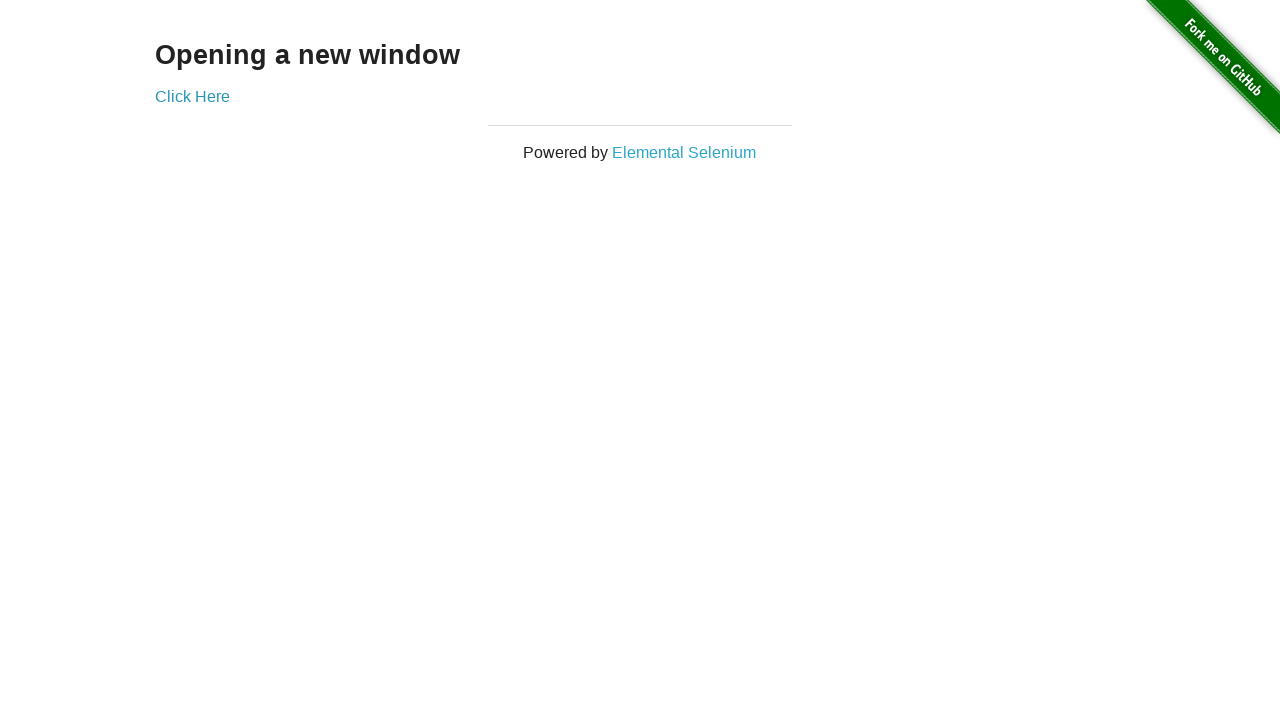